Tests product navigation on Demoblaze store by clicking on a product and verifying the product detail page shows the correct product name.

Starting URL: https://demoblaze.com/

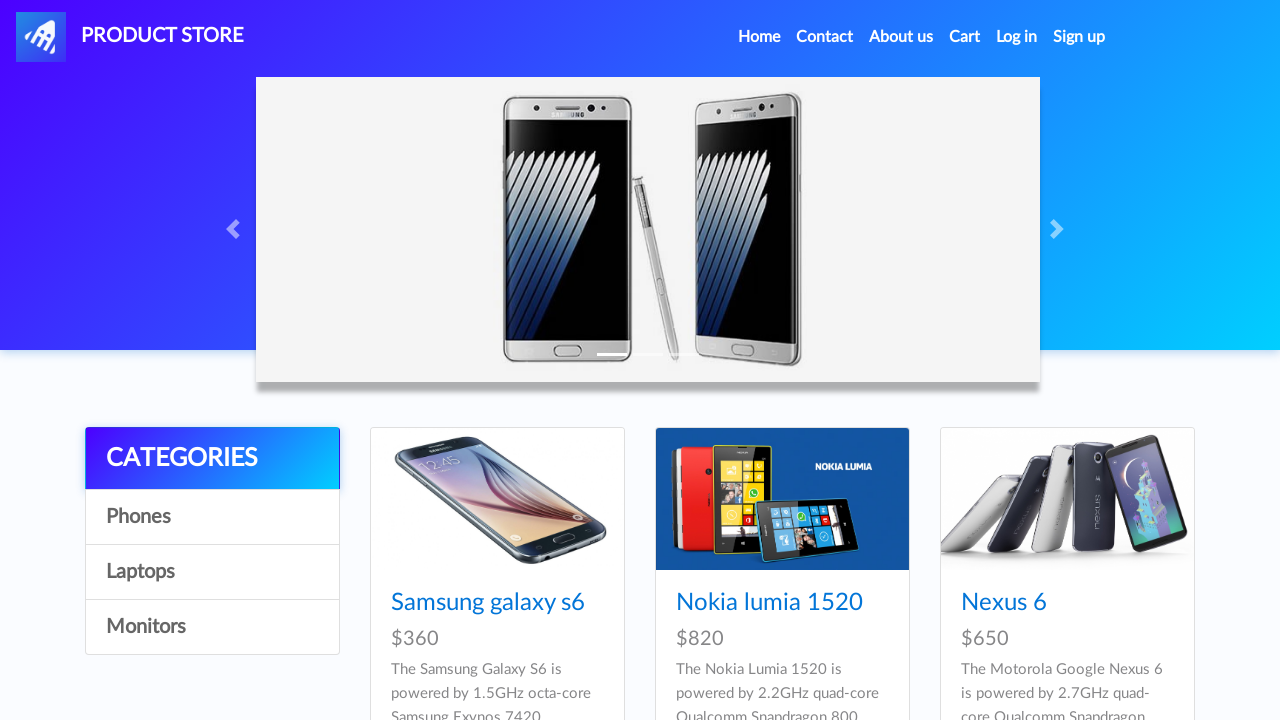

Waited 1 second for page to load
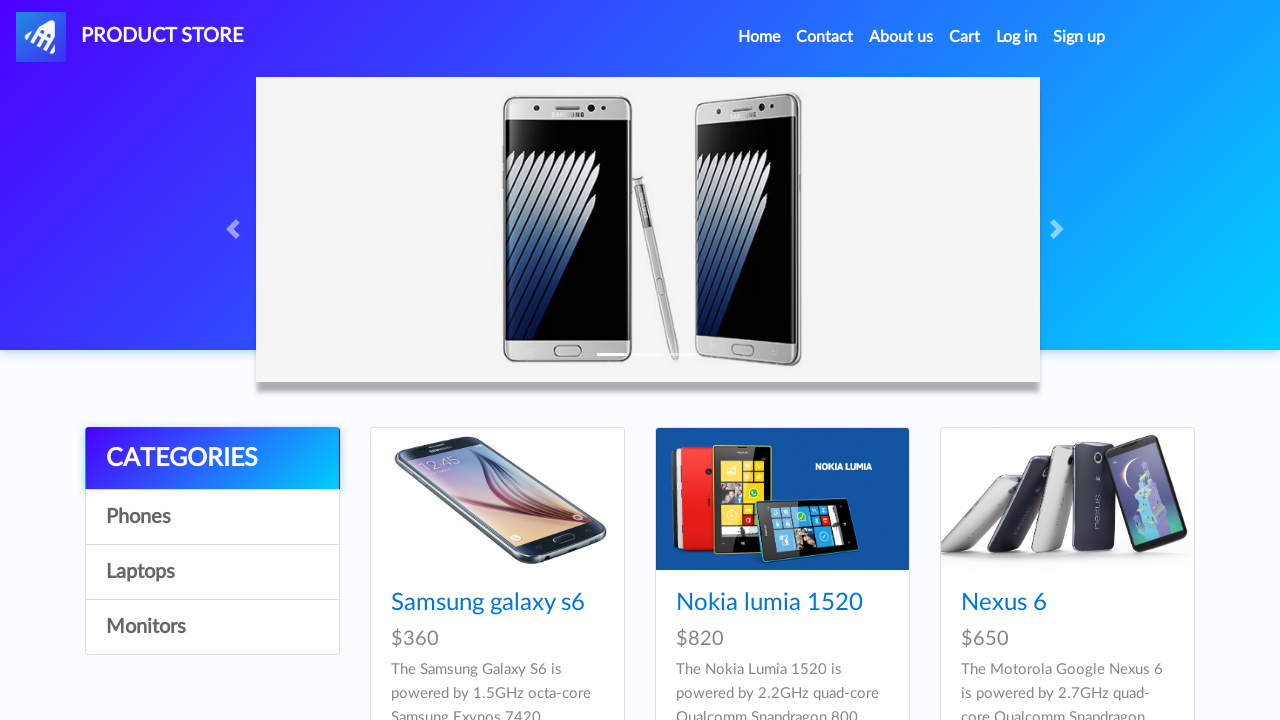

Clicked on first product in Demoblaze store at (488, 603) on xpath=//*[@id='tbodyid']/div[1]/div/div/h4/a
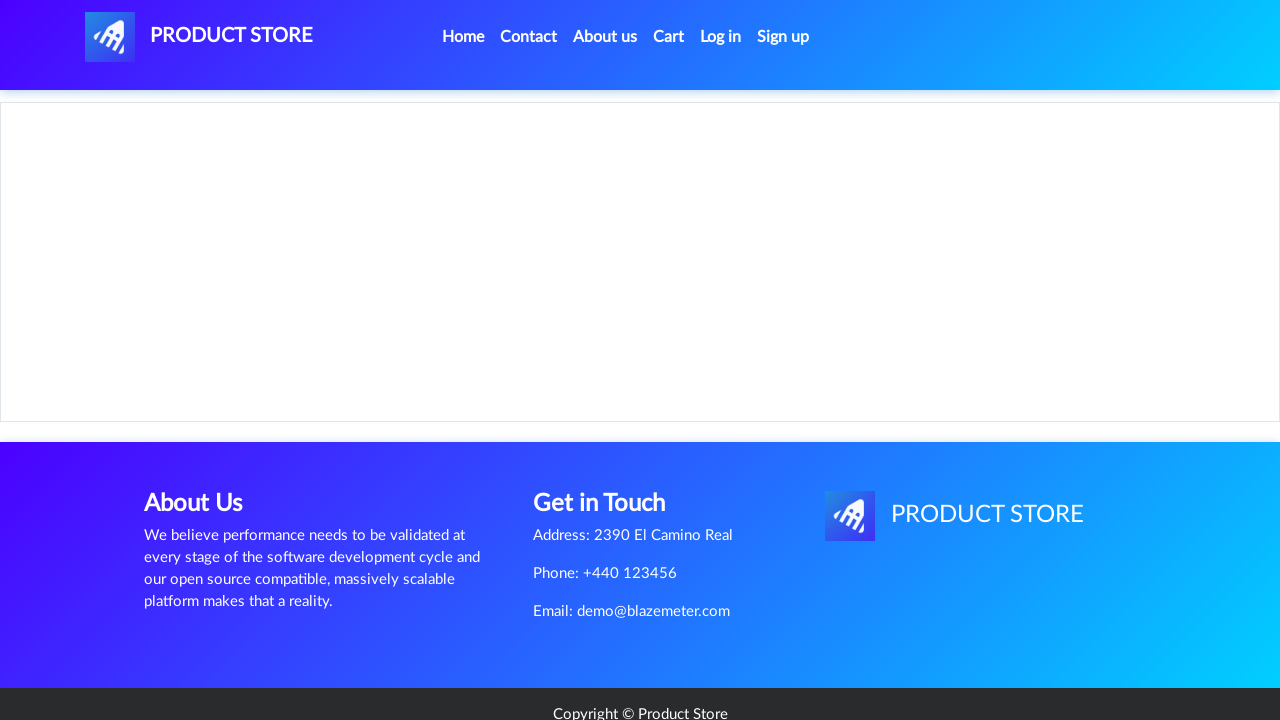

Waited 1 second for product detail page to load
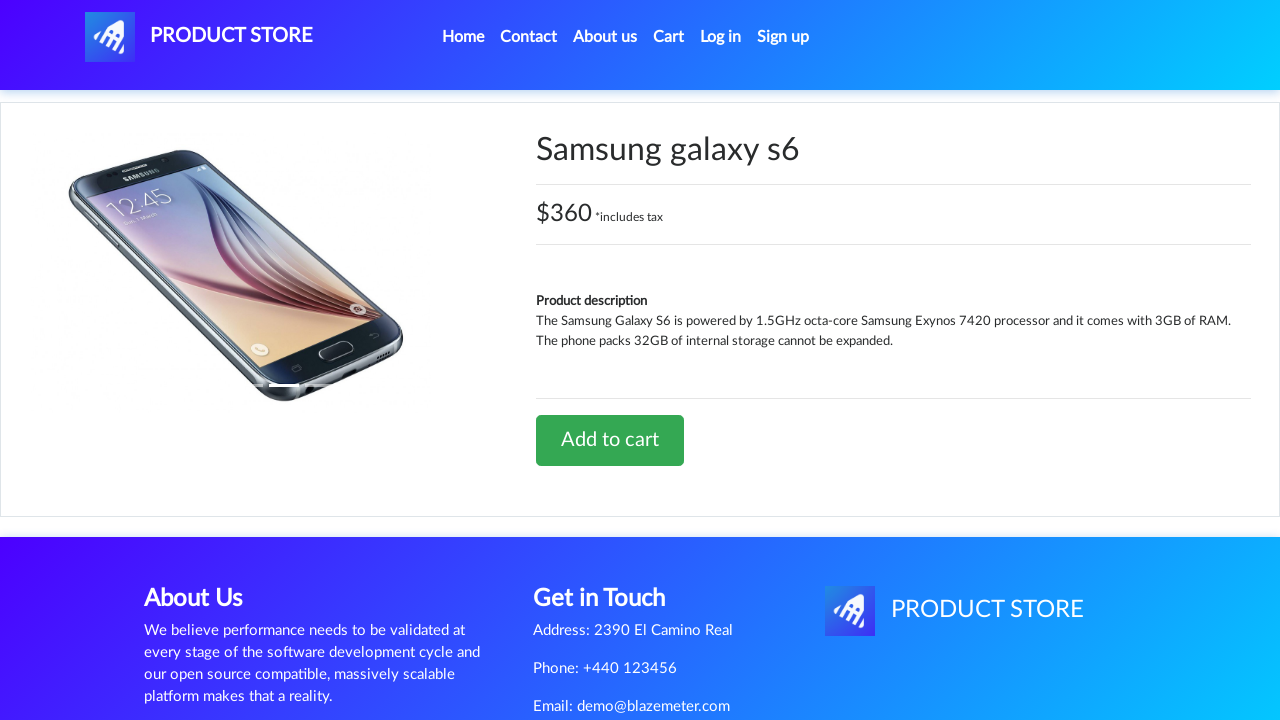

Product detail page loaded - product name header is visible
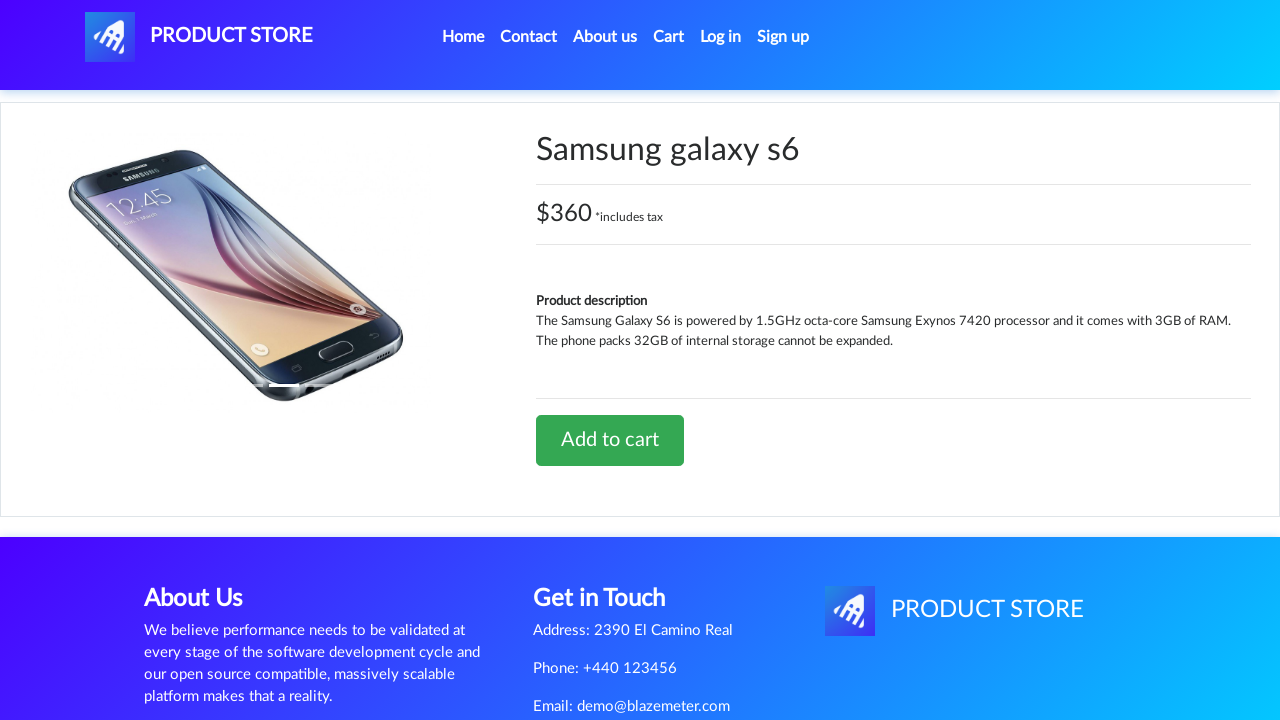

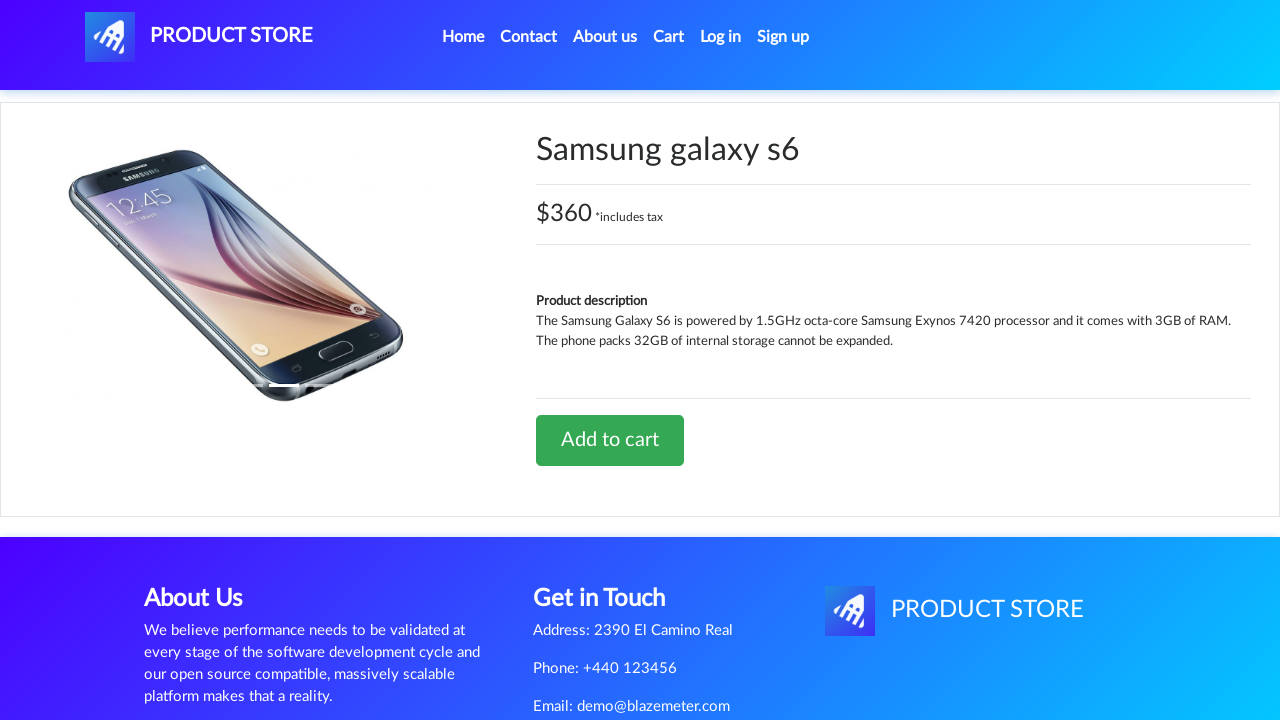